Navigates to Rahul Shetty Academy Selenium Practice page and verifies the page title

Starting URL: http://rahulshettyacademy.com/seleniumPractise/#/

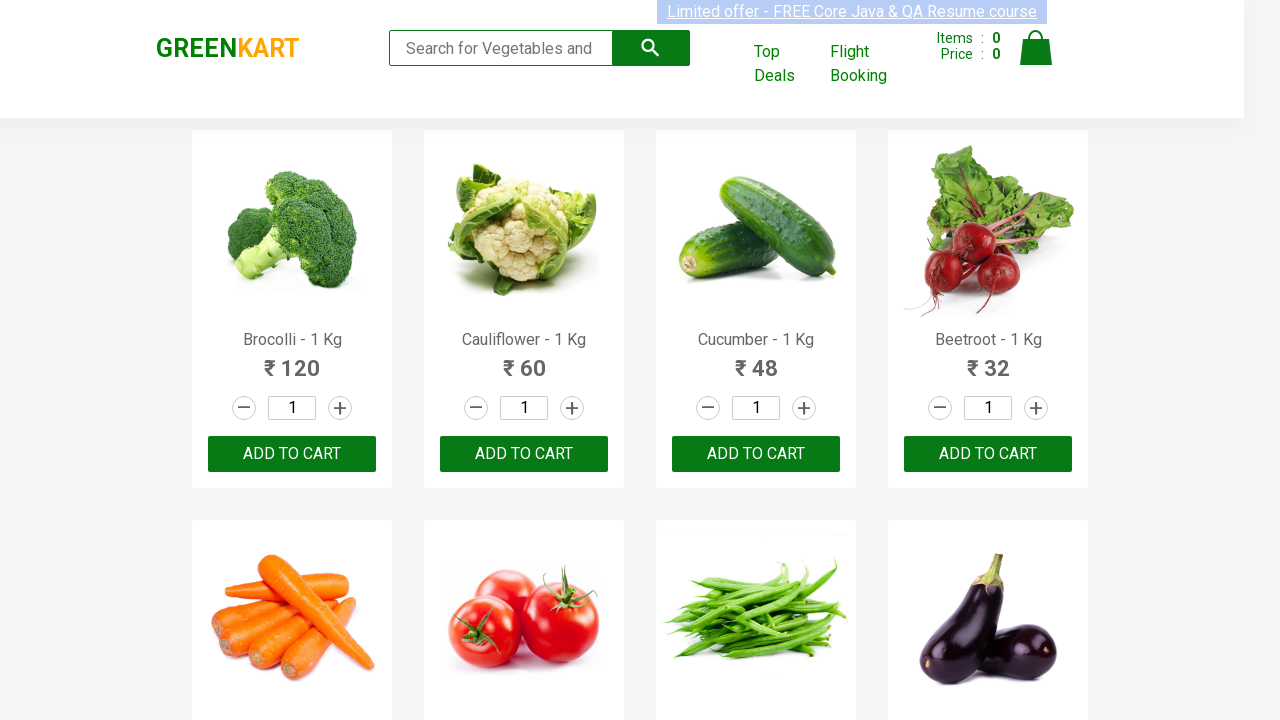

Waited for page to reach domcontentloaded state
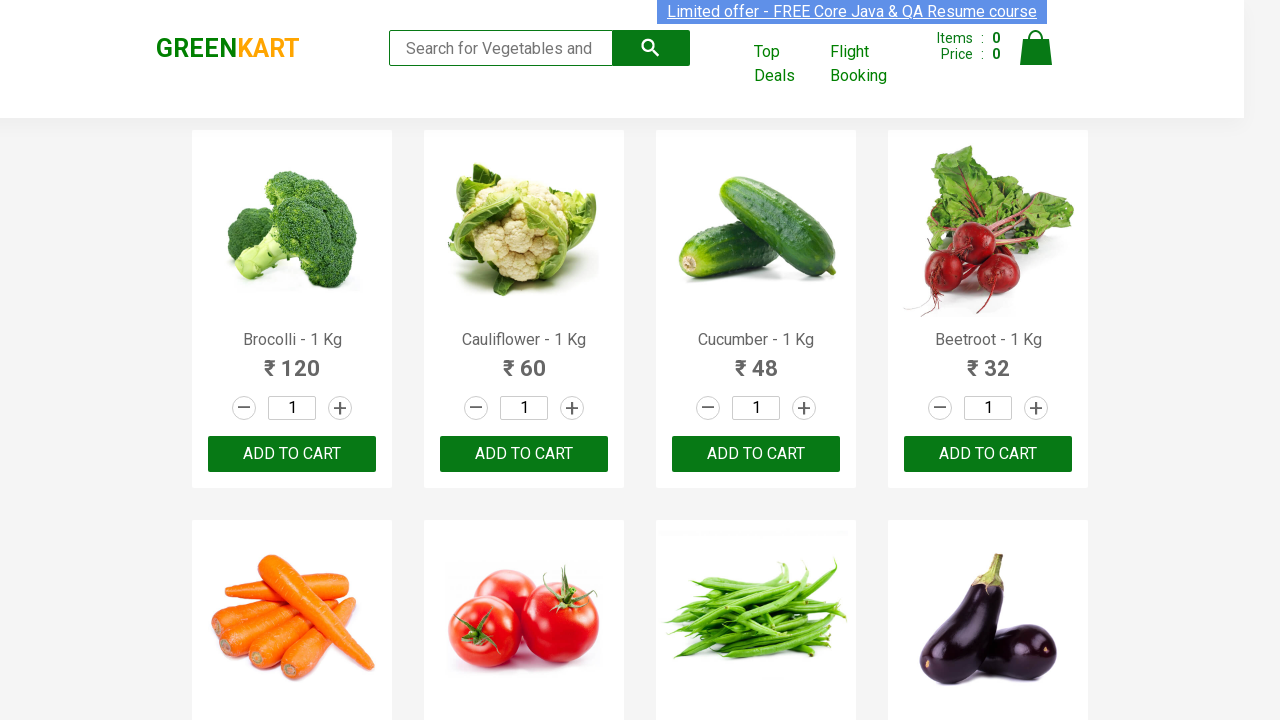

Verified page title contains 'GreenKart' or 'Selenium'
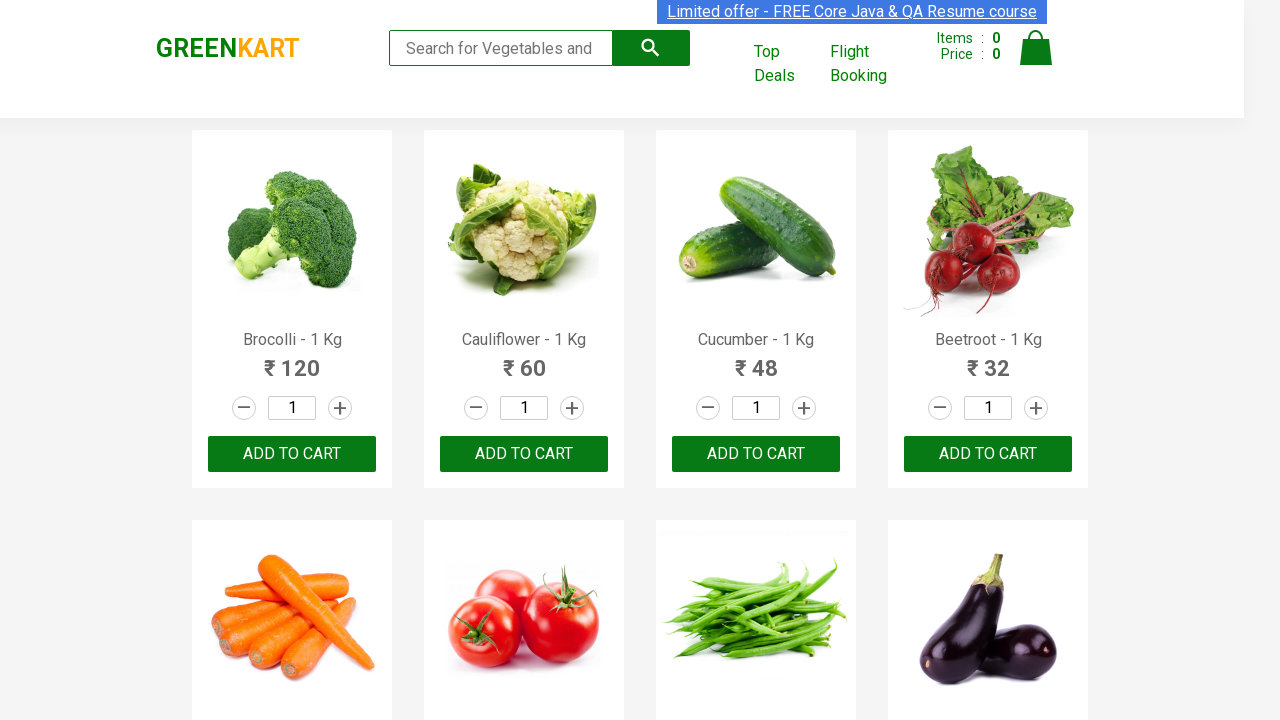

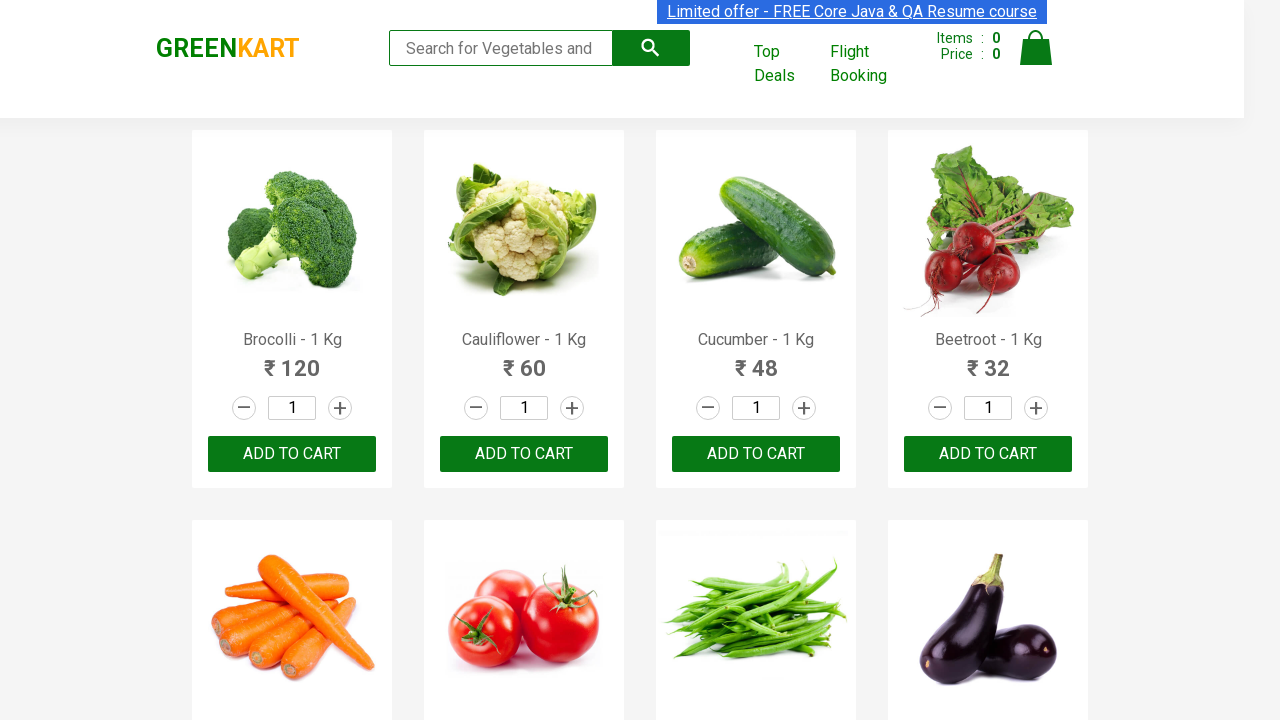